Tests window handling functionality by clicking a button that opens a new window and switching to it

Starting URL: https://www.hyrtutorials.com/p/window-handles-practice.html

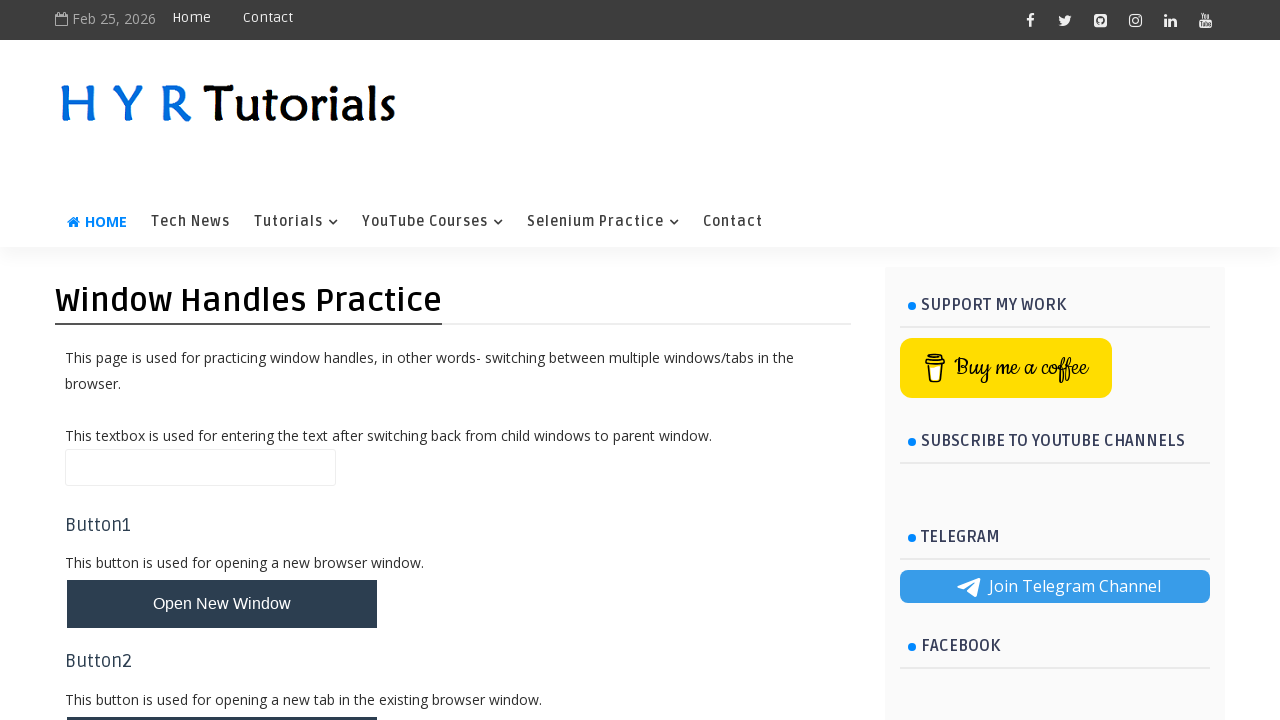

Clicked button to open new window at (222, 604) on xpath=//*[@id='newWindowBtn']
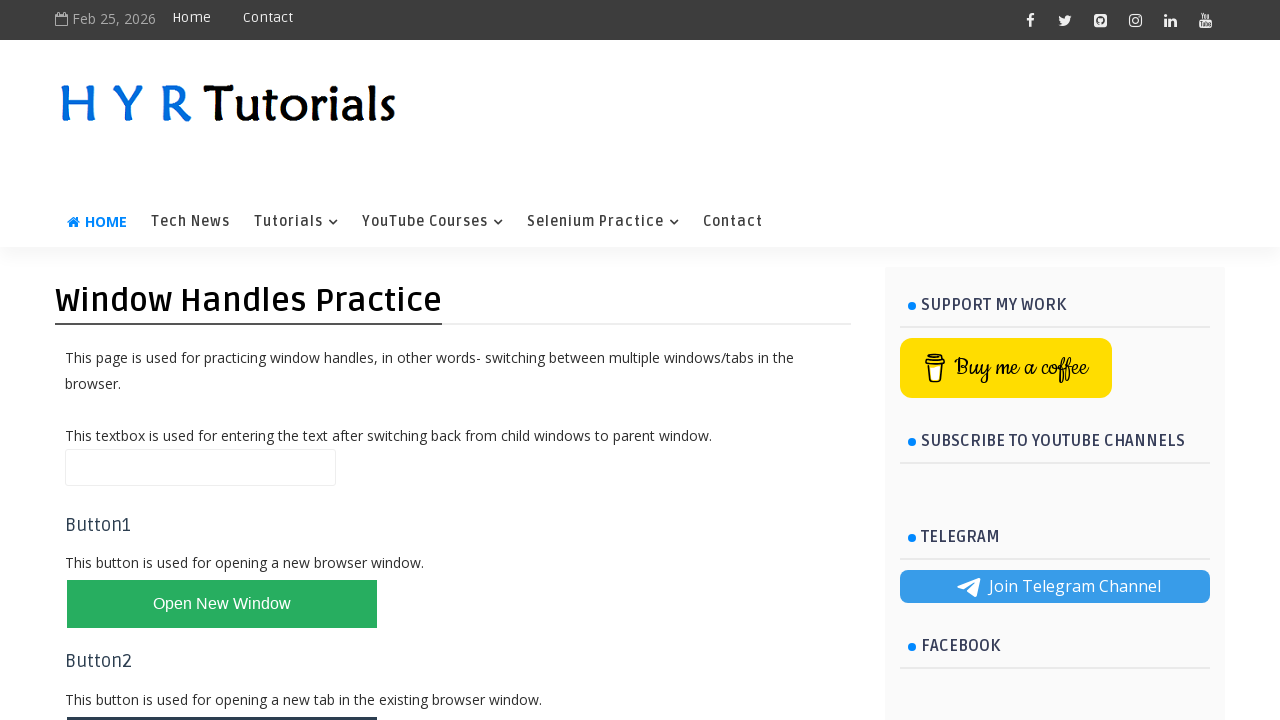

New window/tab opened and captured
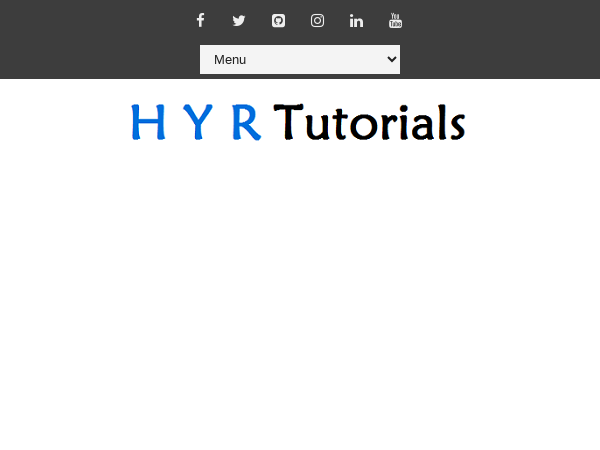

New window page loaded completely
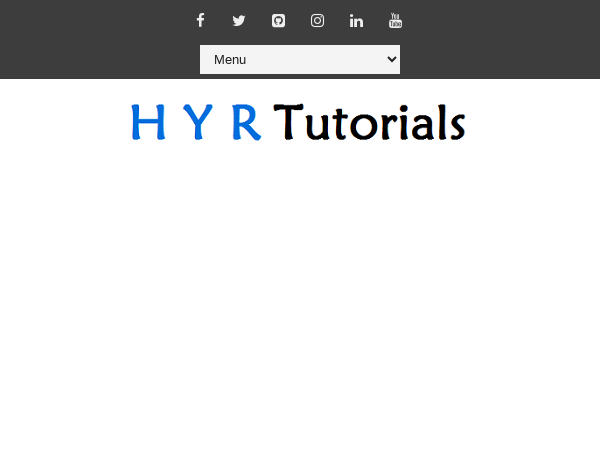

Retrieved new window title: Basic Controls - H Y R Tutorials
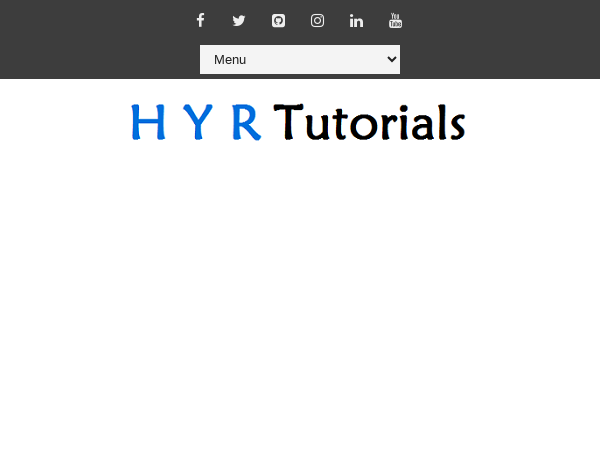

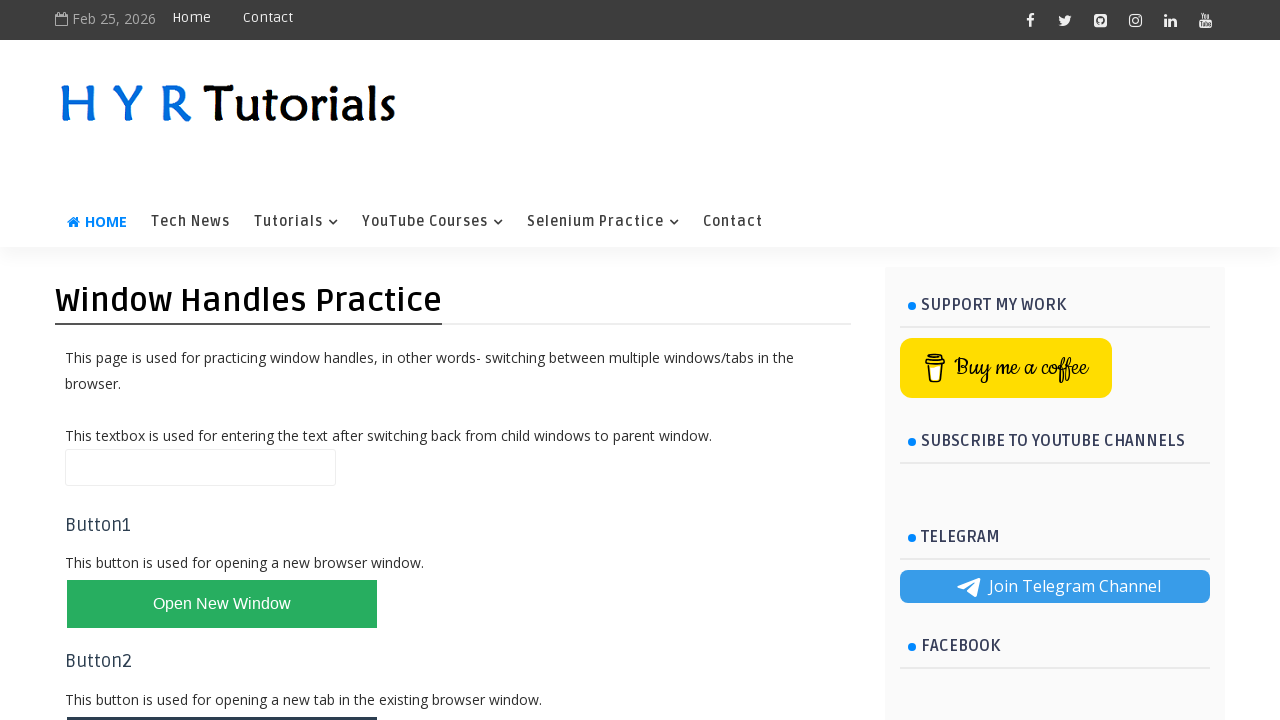